Tests window handling functionality by opening new windows, switching between them, counting windows, and closing child windows while keeping the parent window open

Starting URL: https://www.leafground.com/window.xhtml

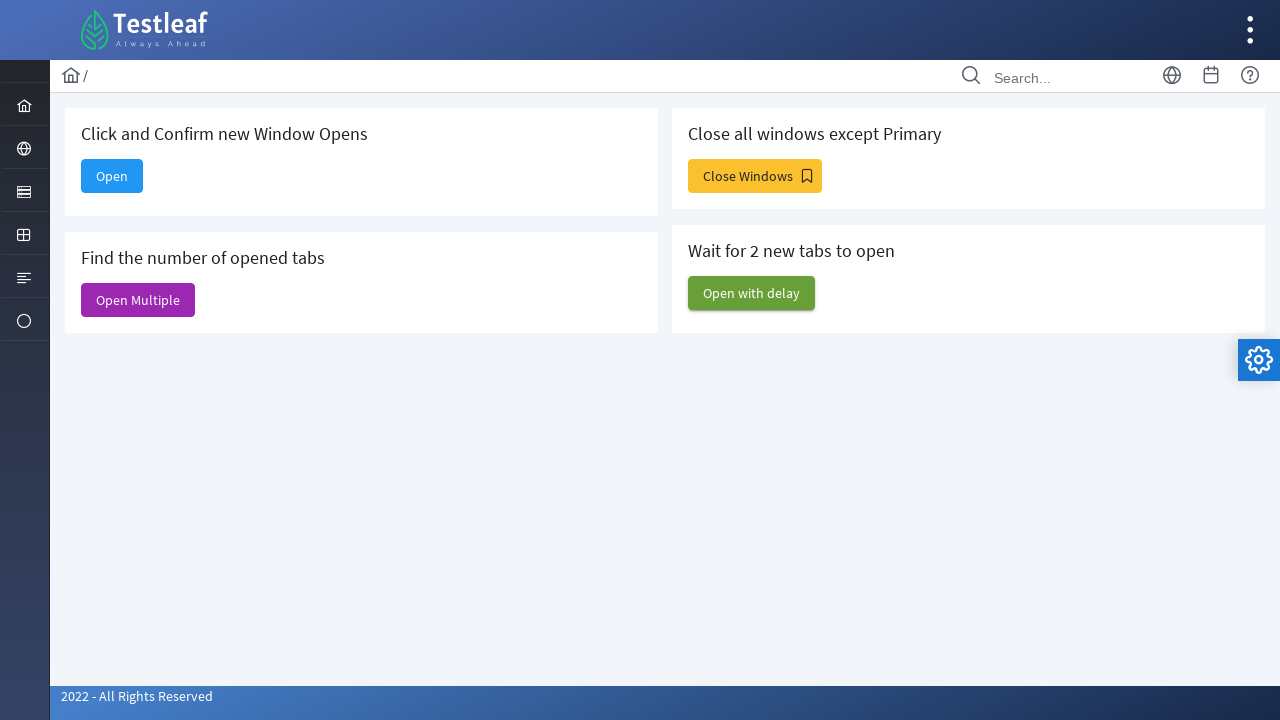

Stored reference to parent window
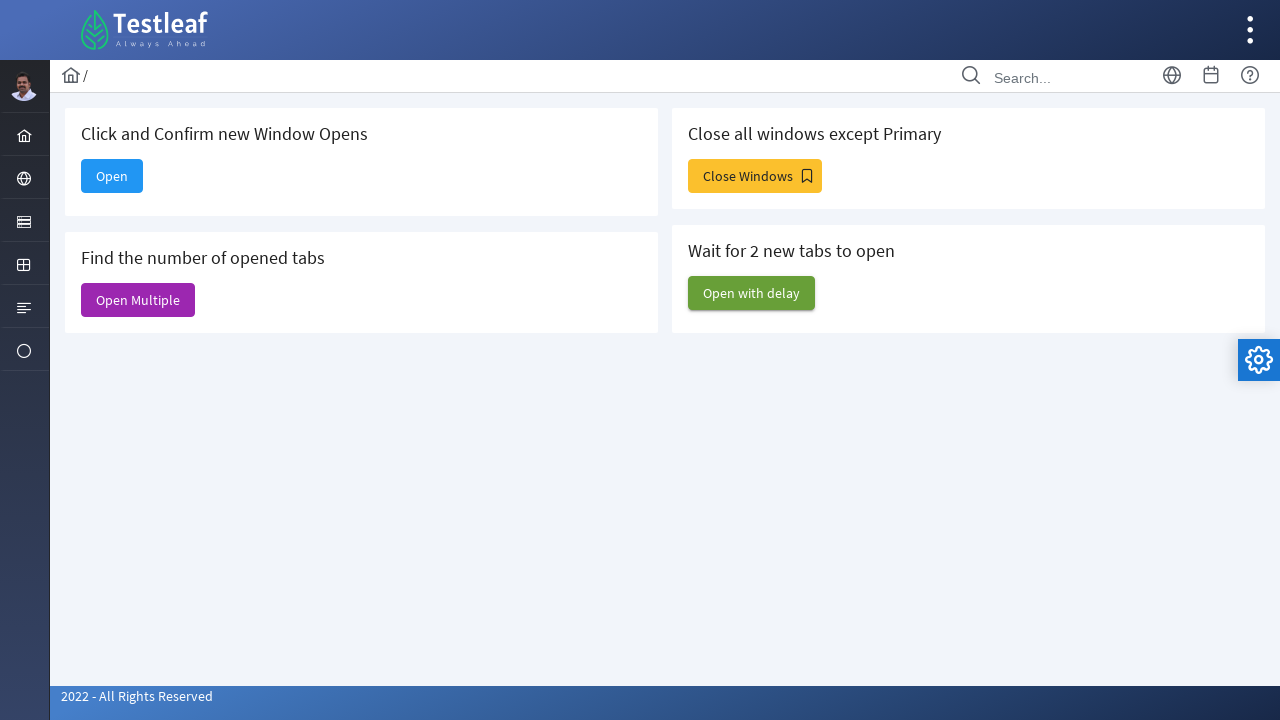

Clicked 'Open' button to open a new window at (112, 176) on xpath=//span[normalize-space()='Open']
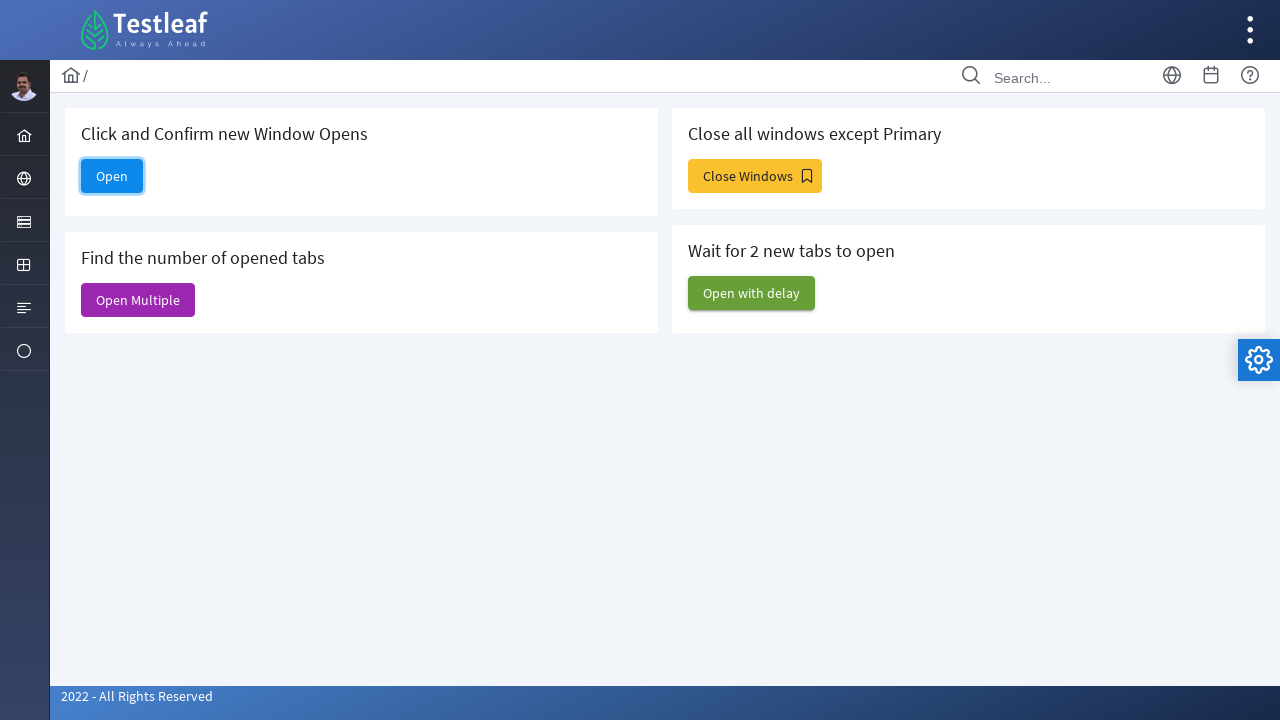

Waited 1 second for new window to open
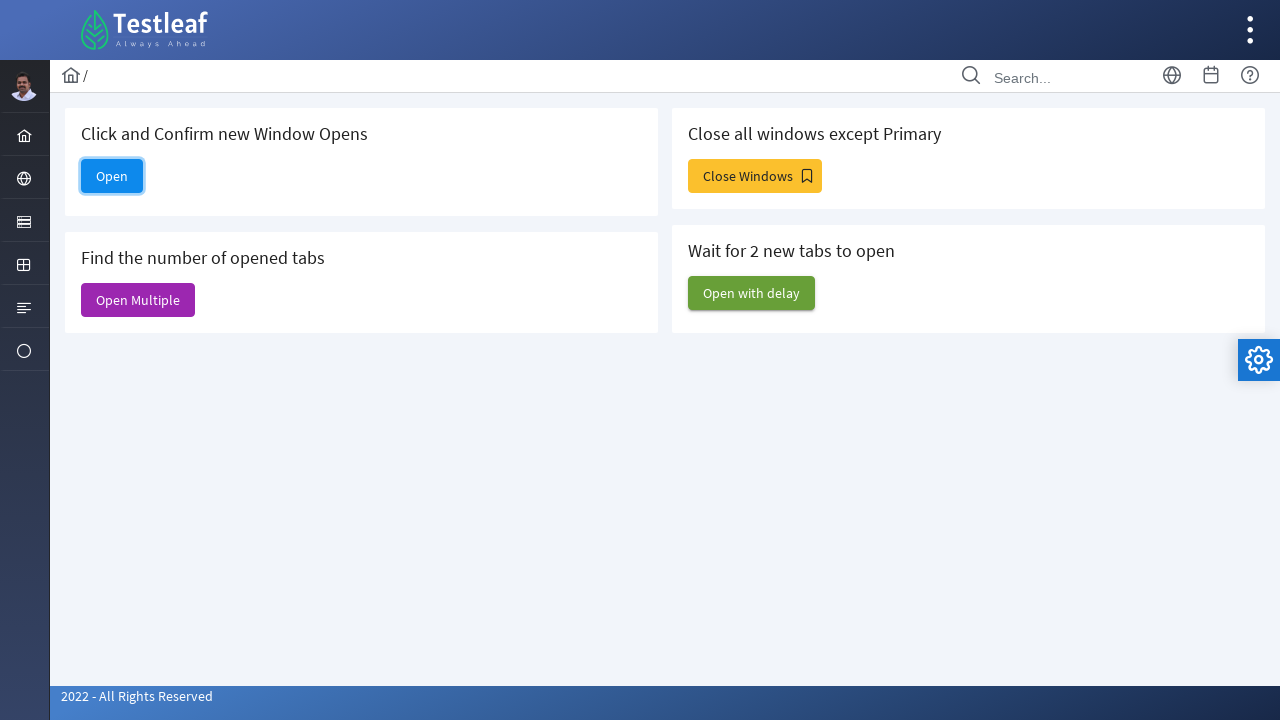

Retrieved all open windows - currently 5 window(s) open
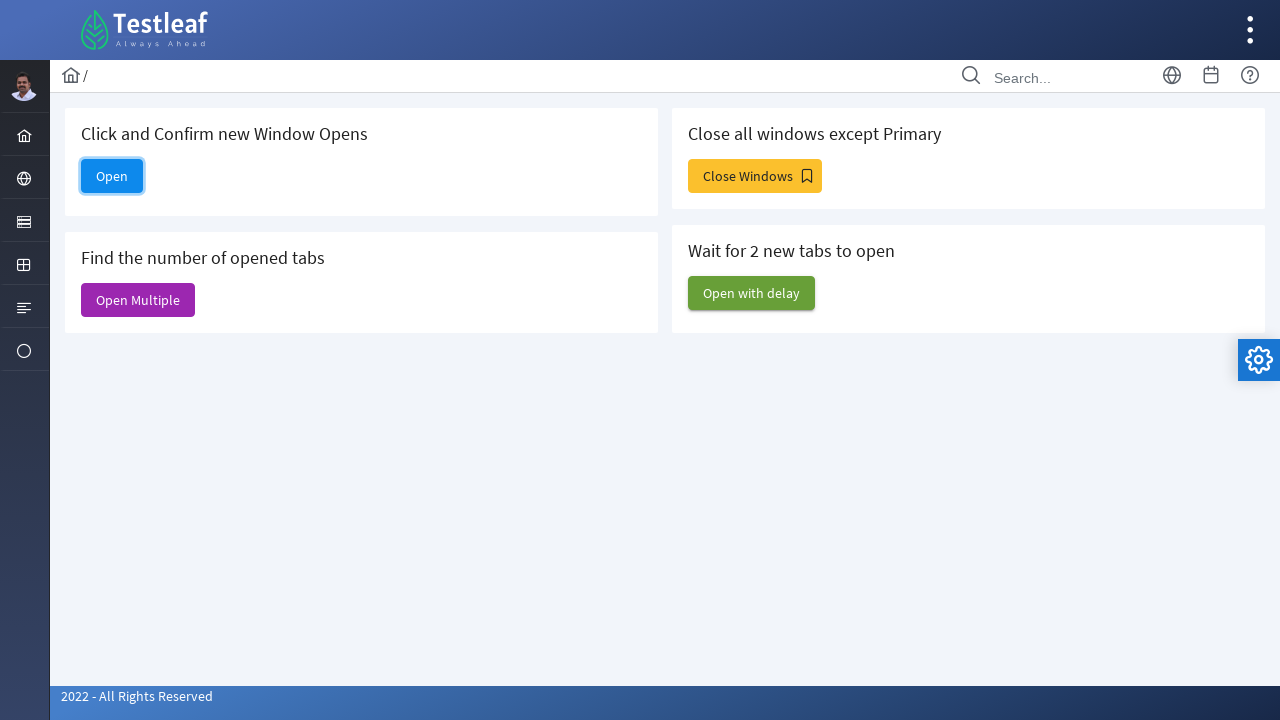

Switched focus back to parent window
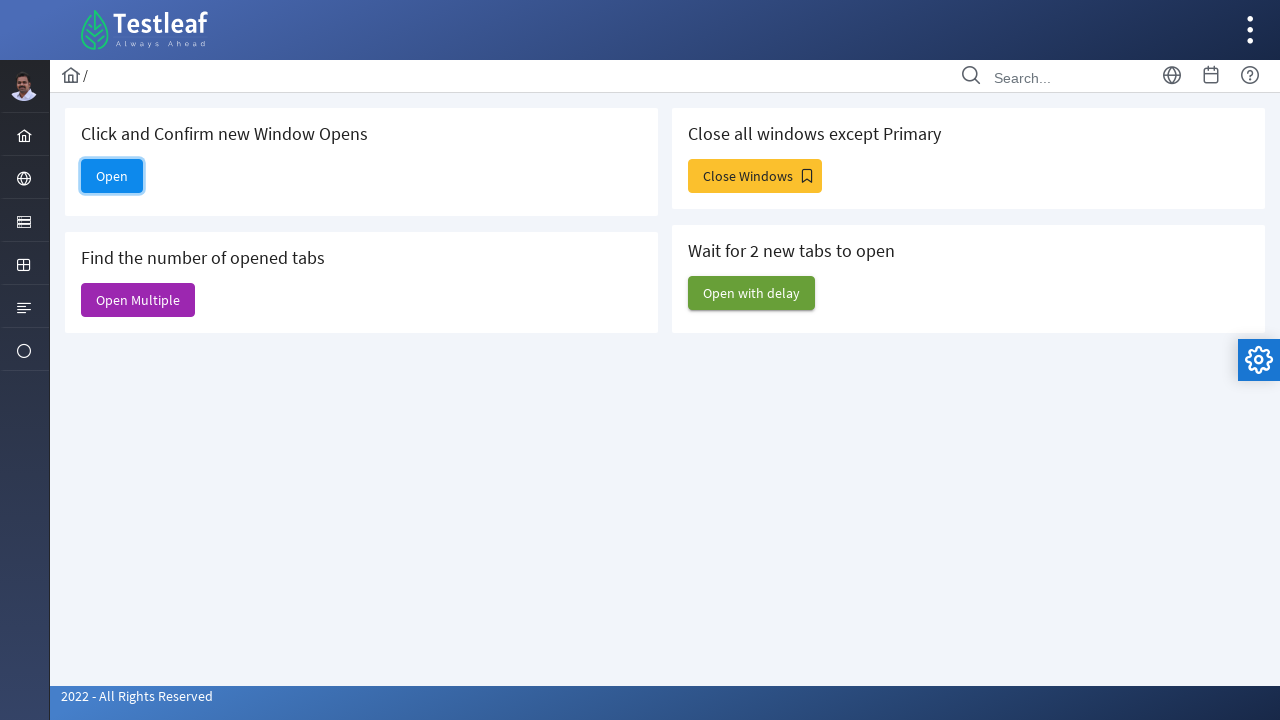

Clicked 'Open Multiple' button to open multiple windows at (138, 300) on xpath=//span[normalize-space()='Open Multiple']
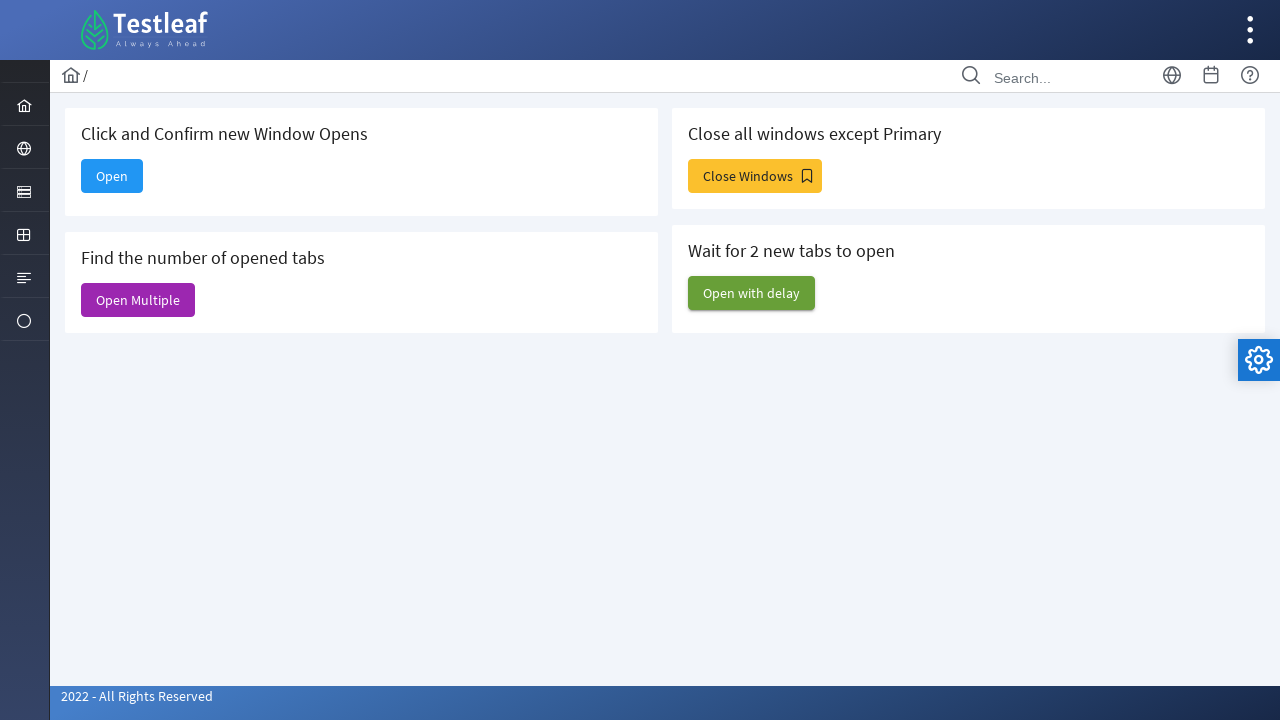

Waited 1 second for multiple windows to open
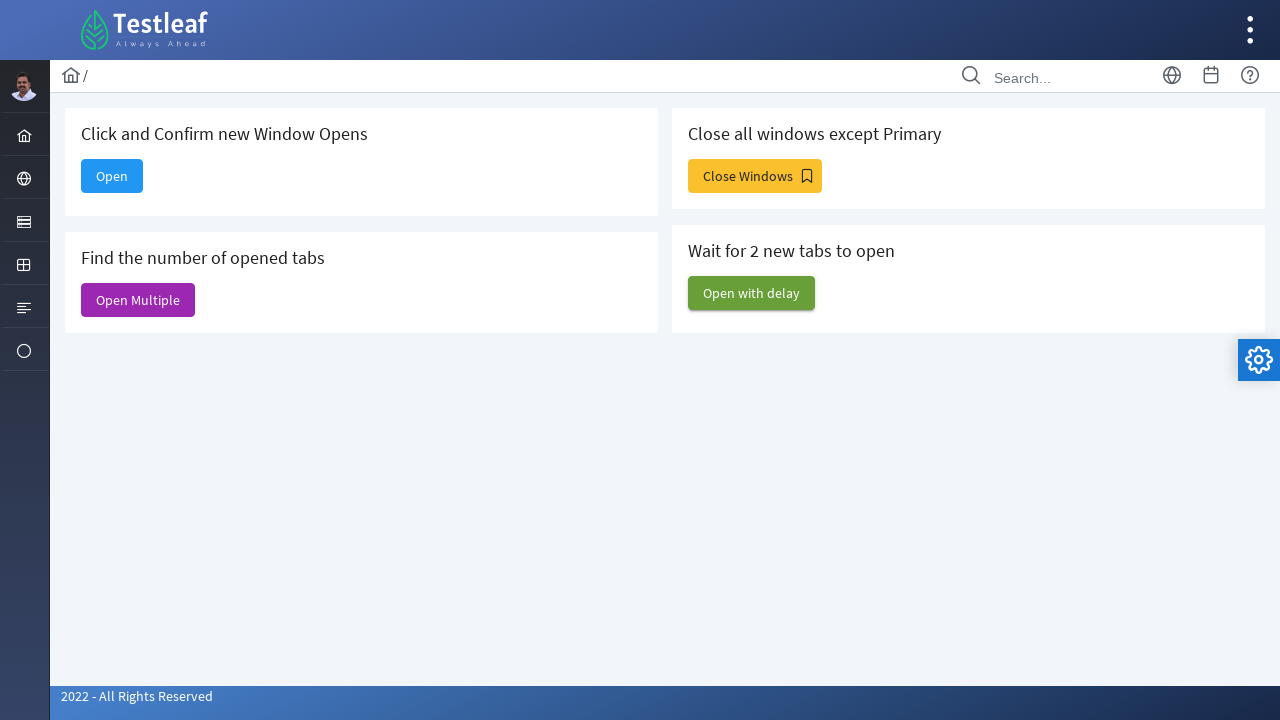

Retrieved all open windows - currently 7 window(s) open
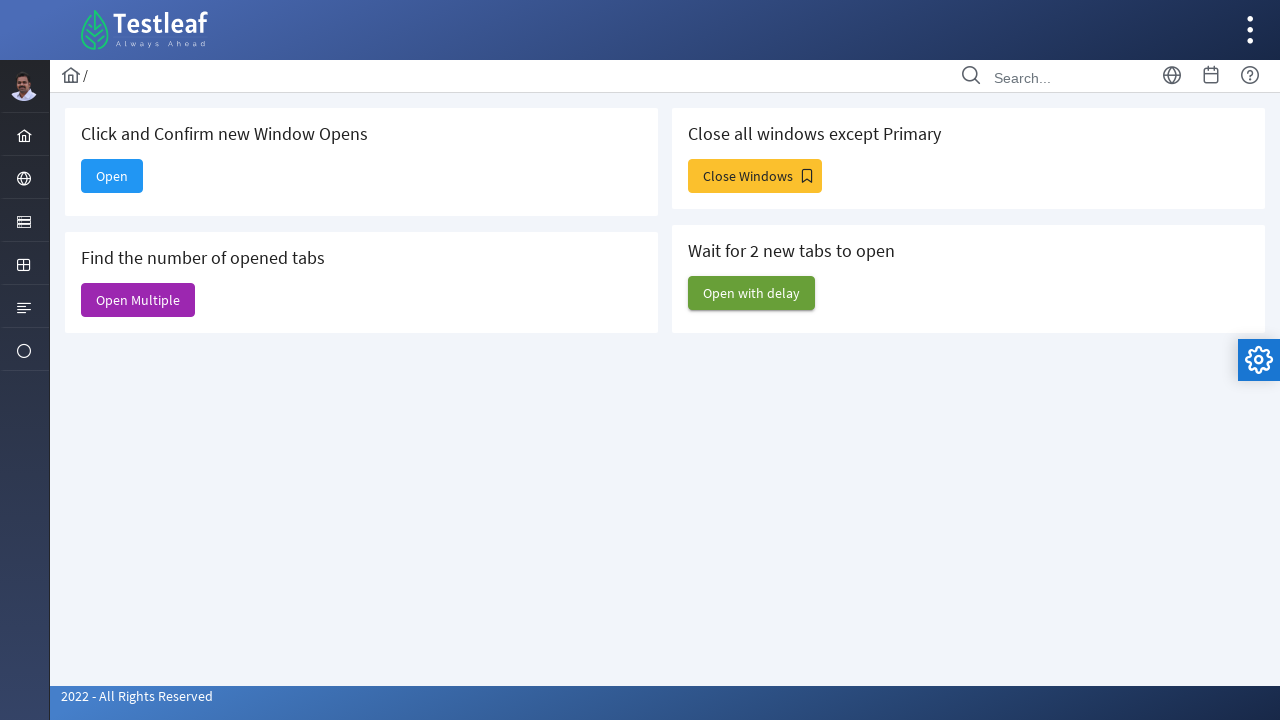

Closed a child window
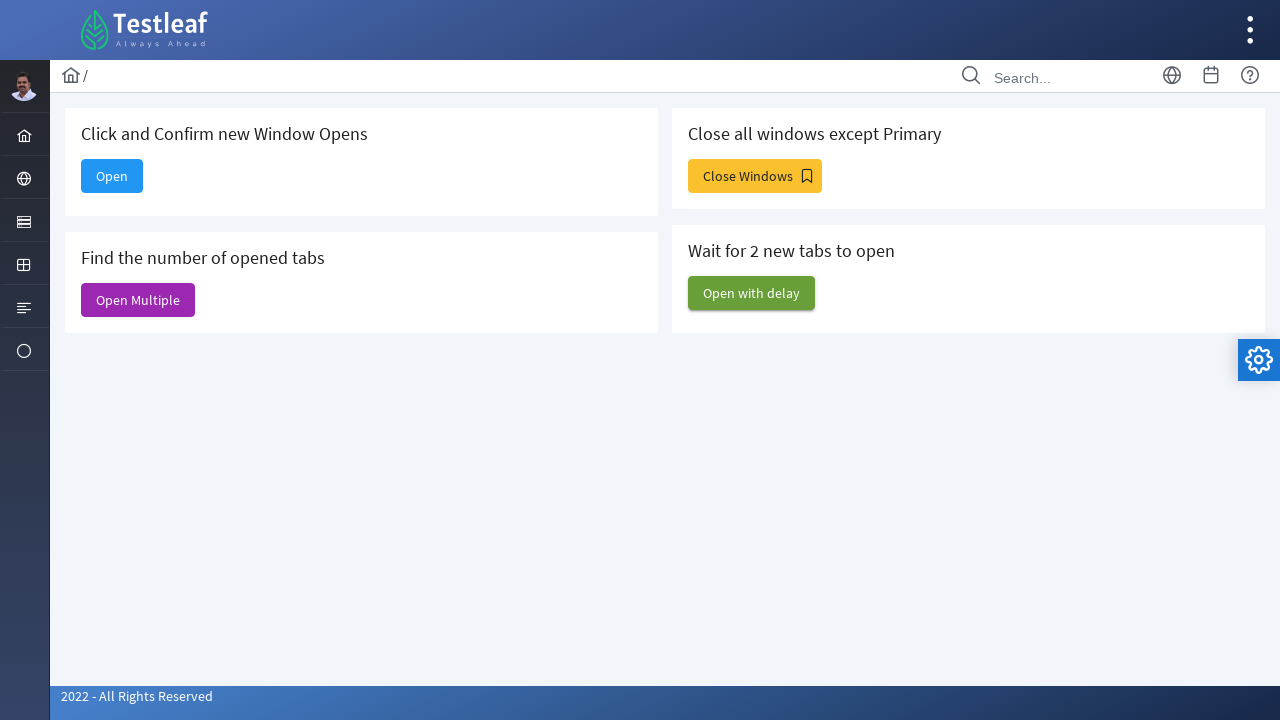

Closed a child window
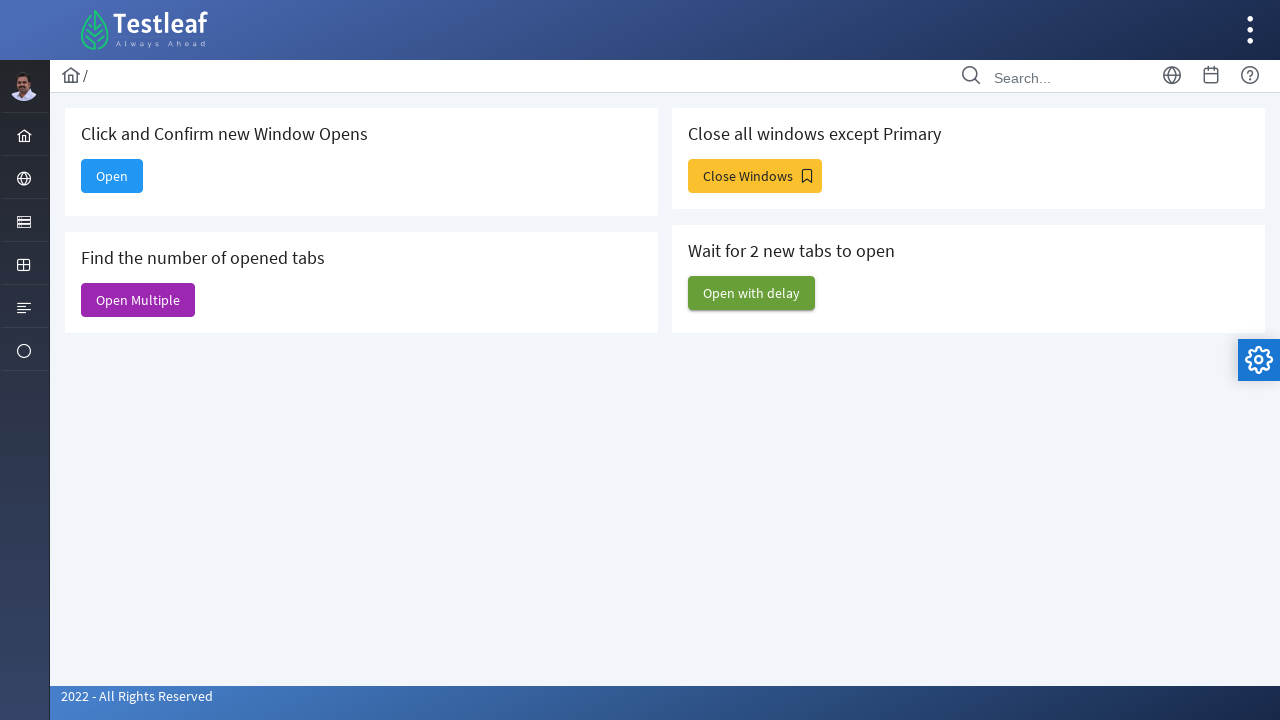

Closed a child window
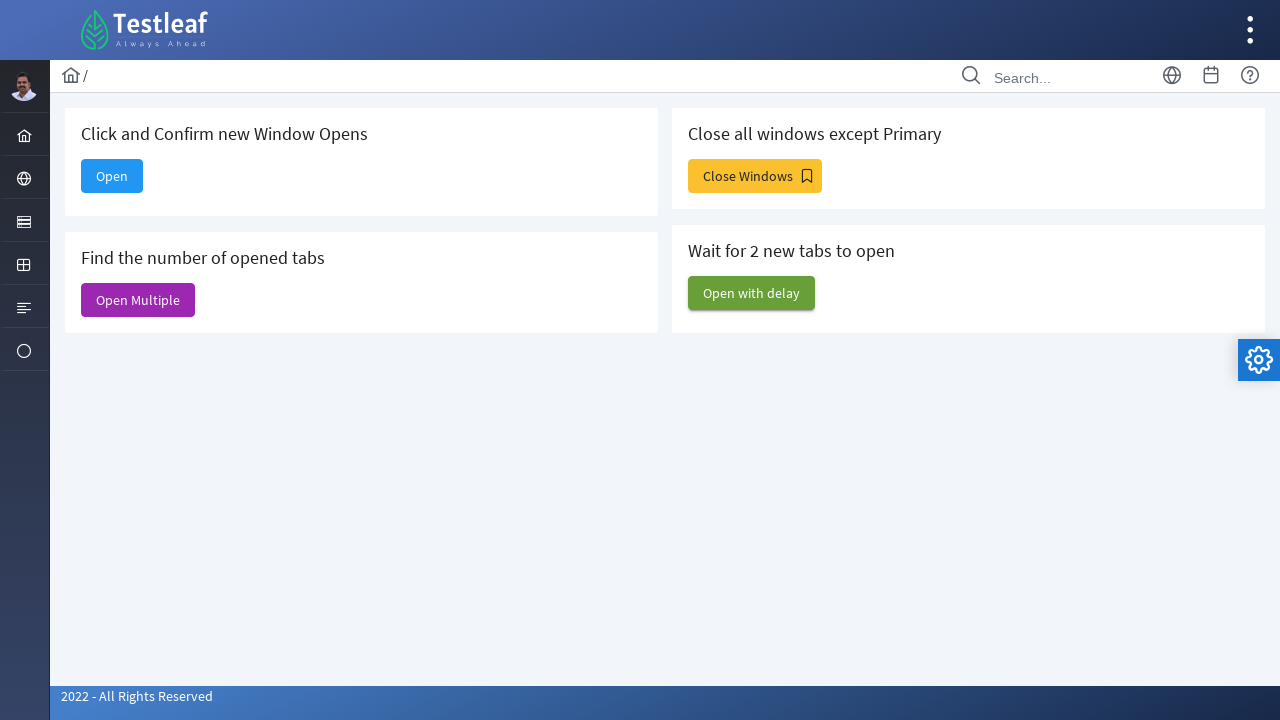

Closed a child window
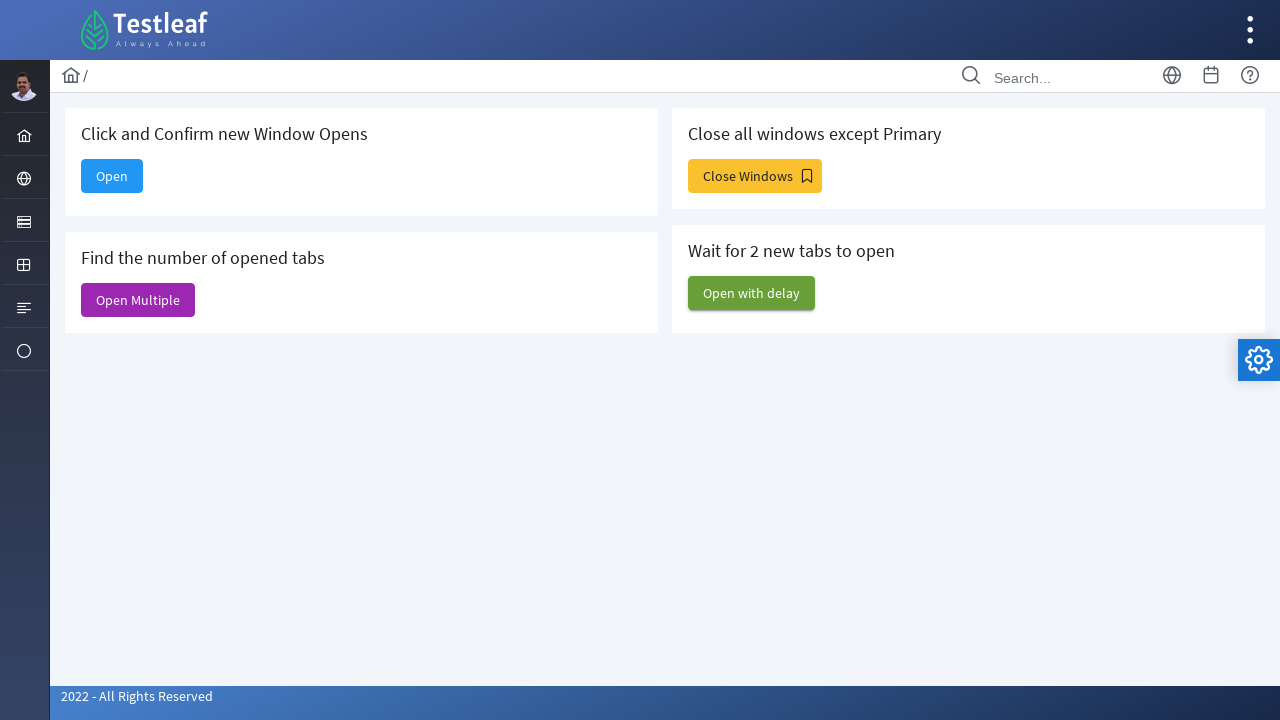

Closed a child window
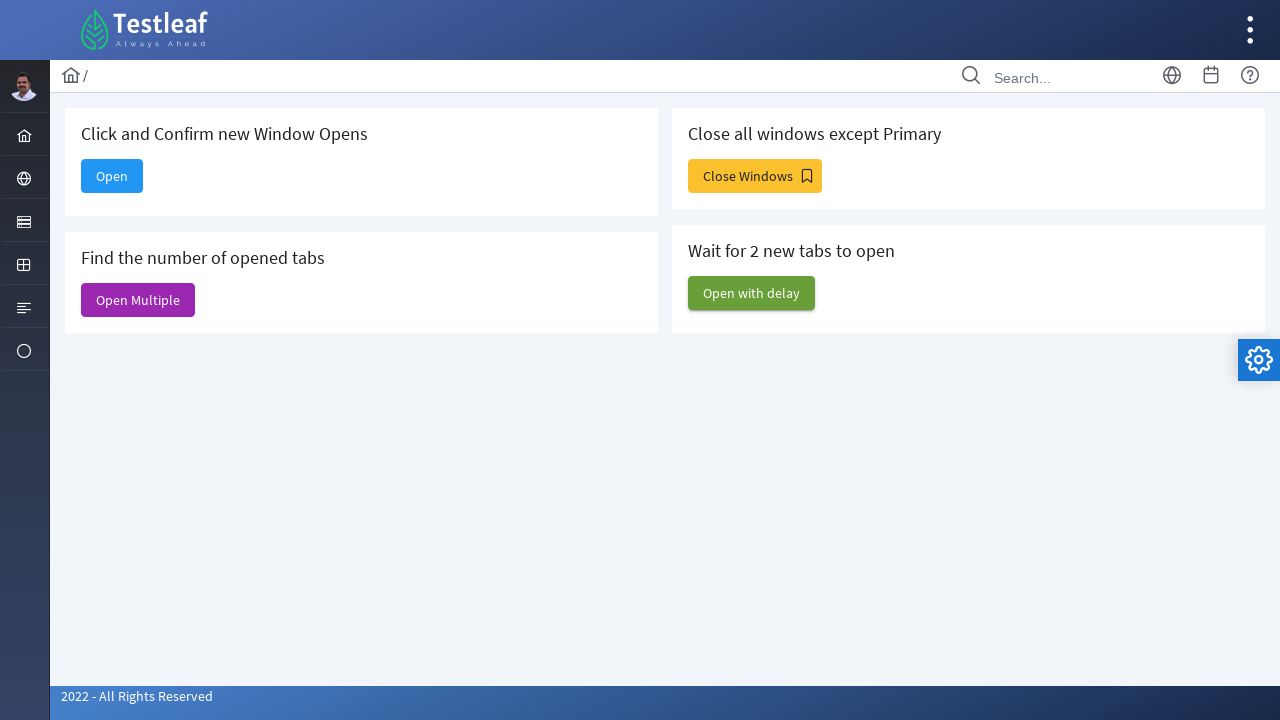

Closed a child window
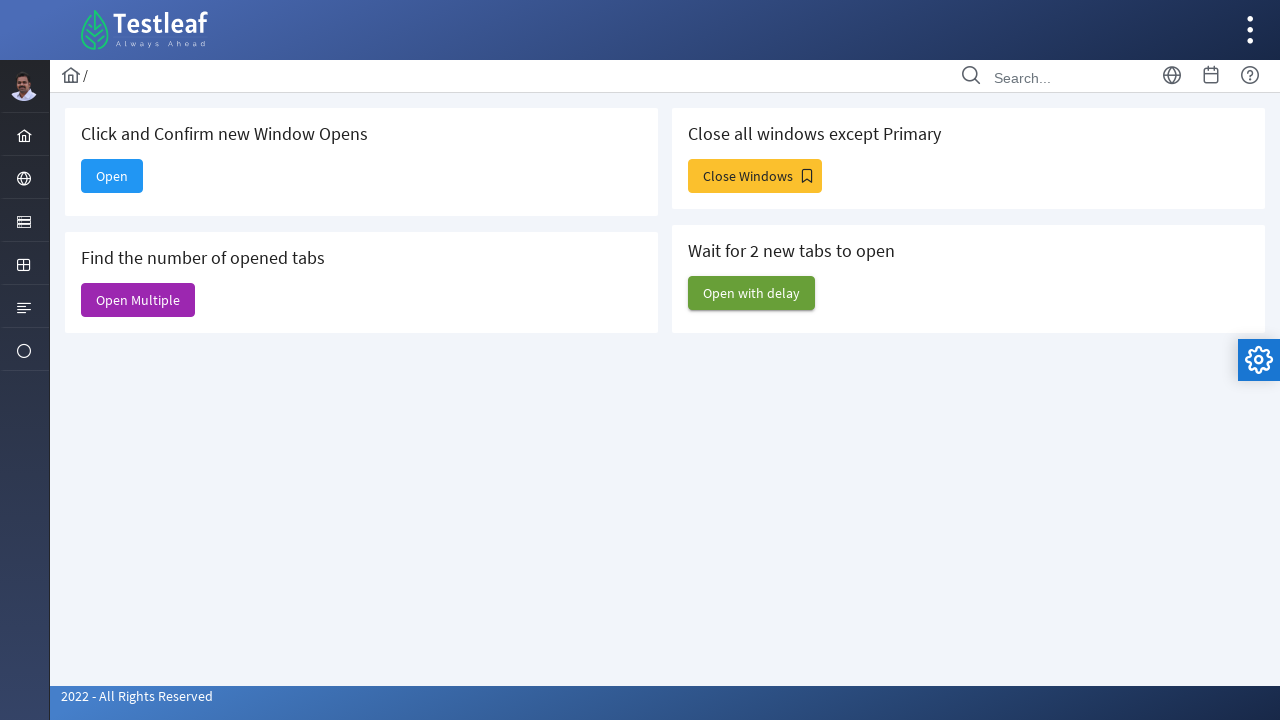

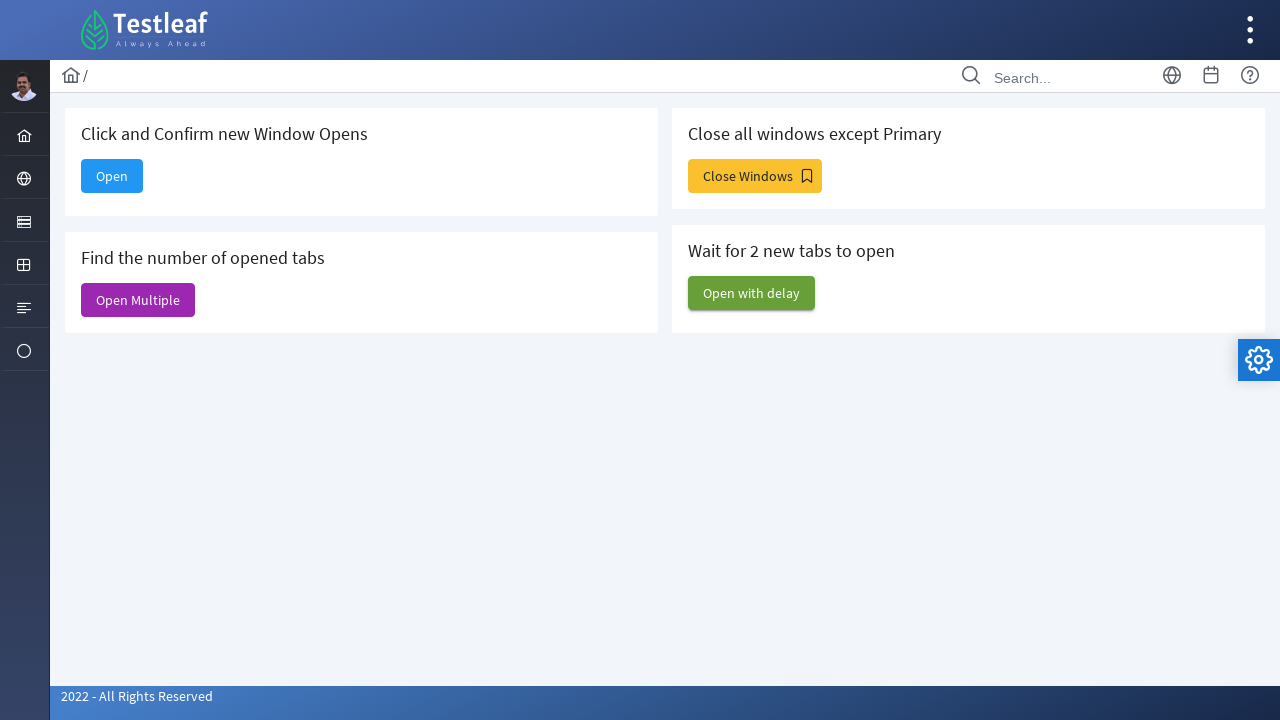